Tests that edits are cancelled when pressing Escape

Starting URL: https://demo.playwright.dev/todomvc

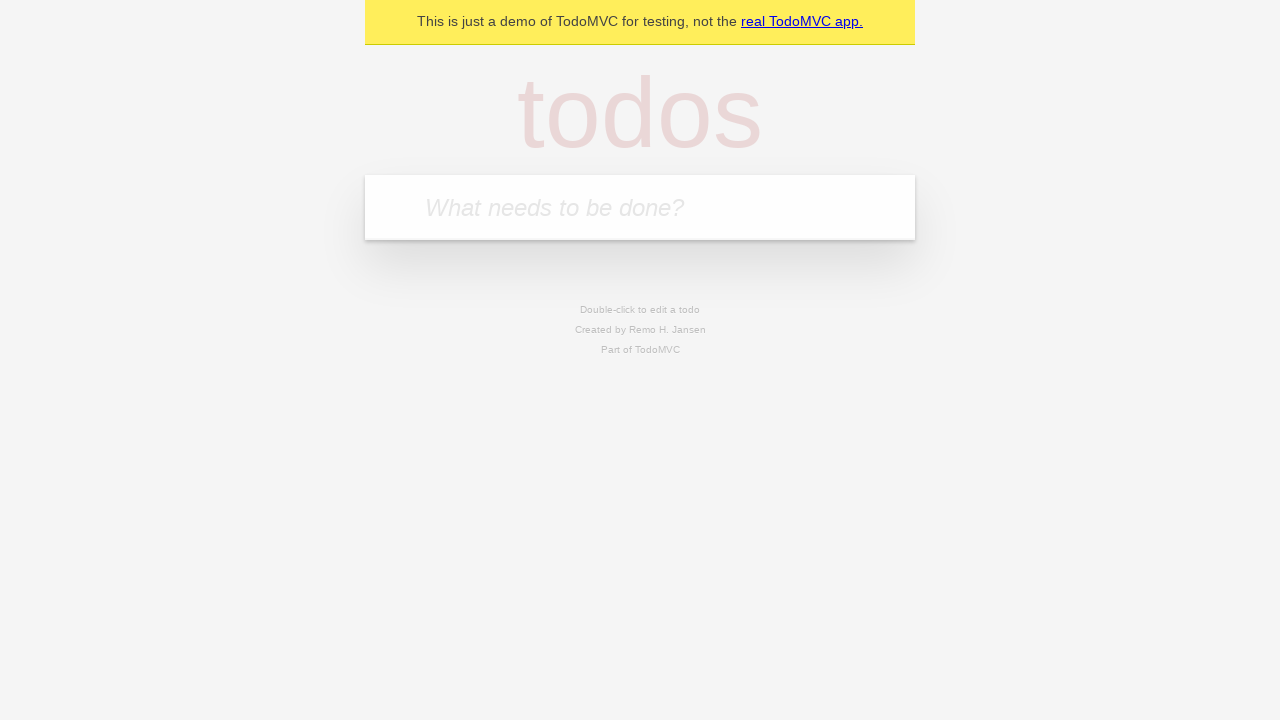

Filled input field with 'buy some cheese' on internal:attr=[placeholder="What needs to be done?"i]
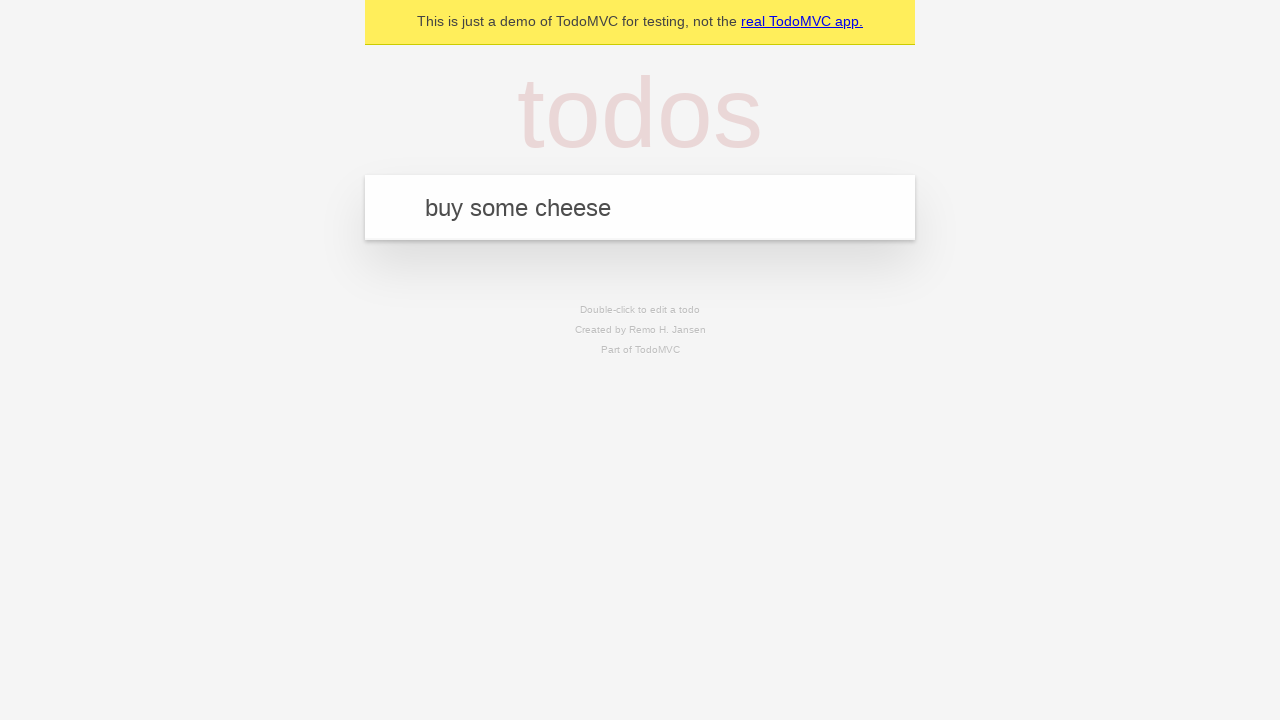

Pressed Enter to create first todo on internal:attr=[placeholder="What needs to be done?"i]
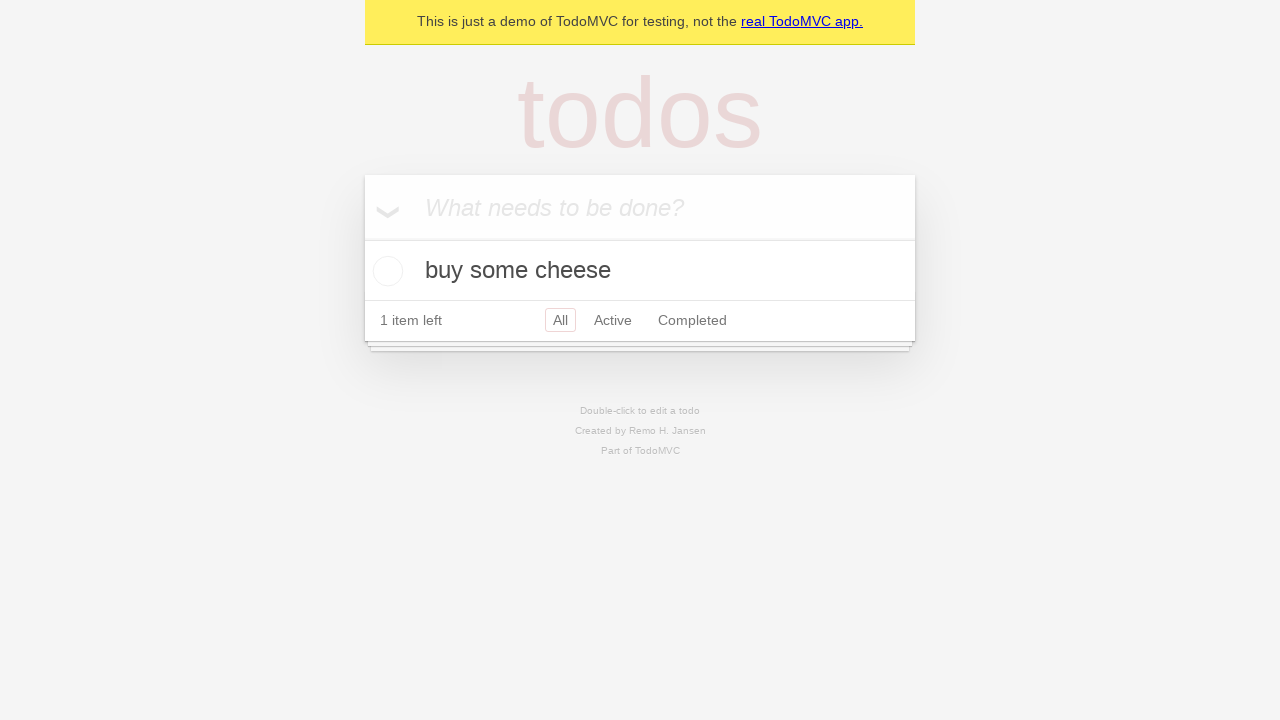

Filled input field with 'feed the cat' on internal:attr=[placeholder="What needs to be done?"i]
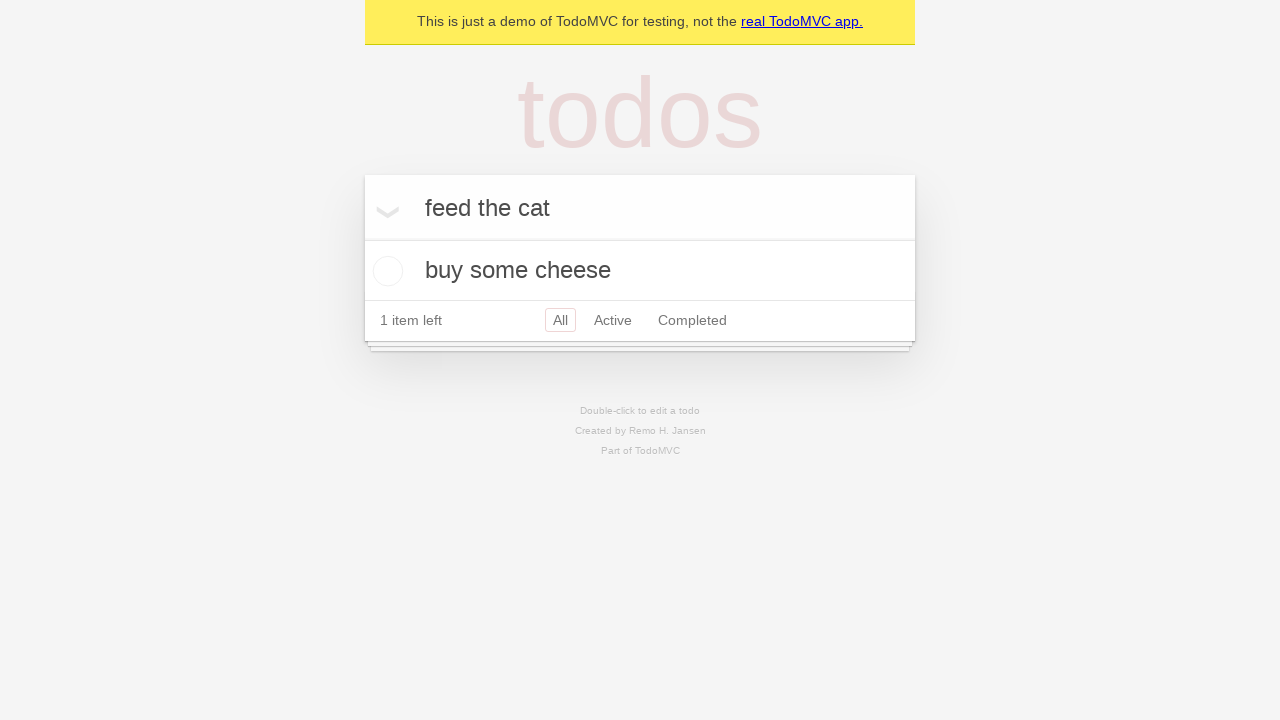

Pressed Enter to create second todo on internal:attr=[placeholder="What needs to be done?"i]
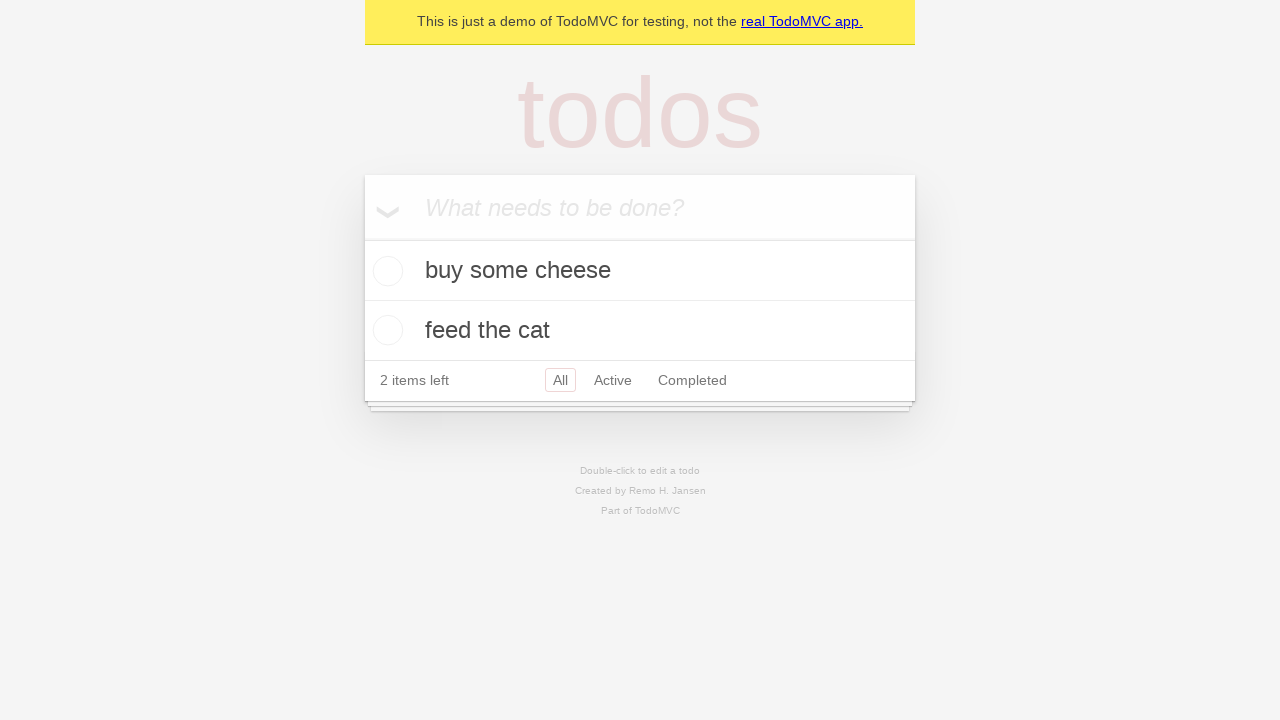

Filled input field with 'book a doctors appointment' on internal:attr=[placeholder="What needs to be done?"i]
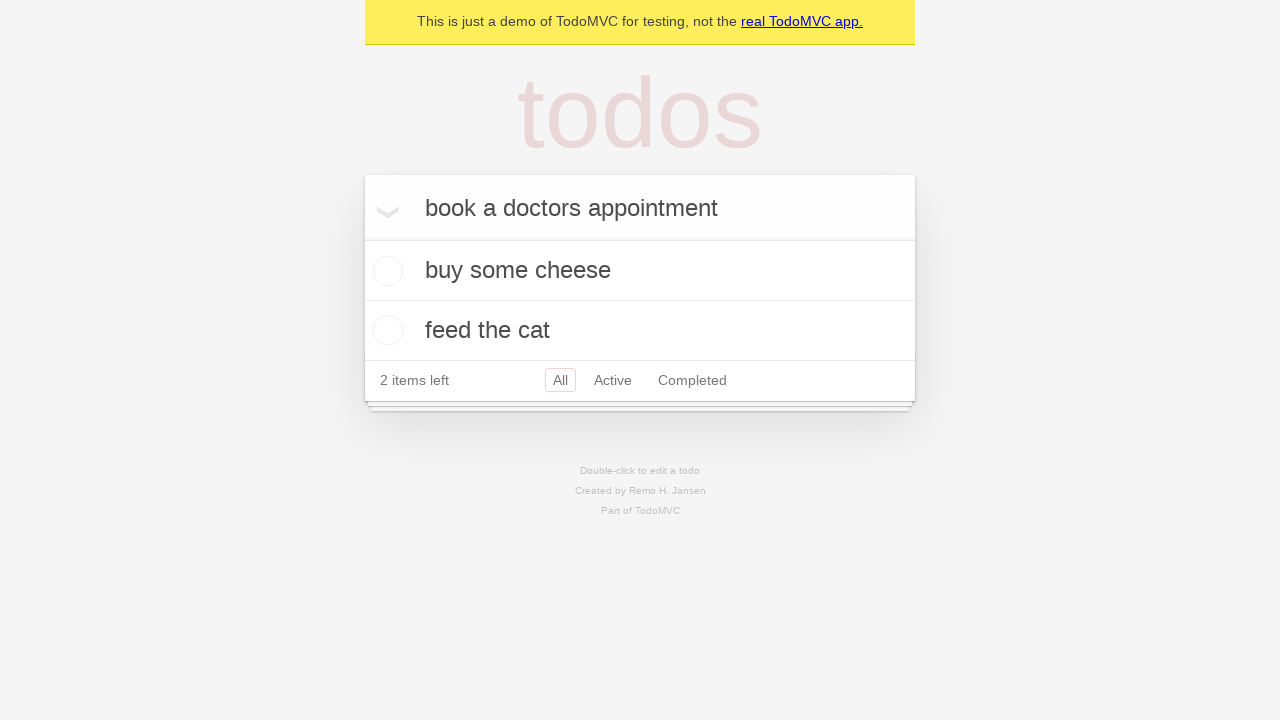

Pressed Enter to create third todo on internal:attr=[placeholder="What needs to be done?"i]
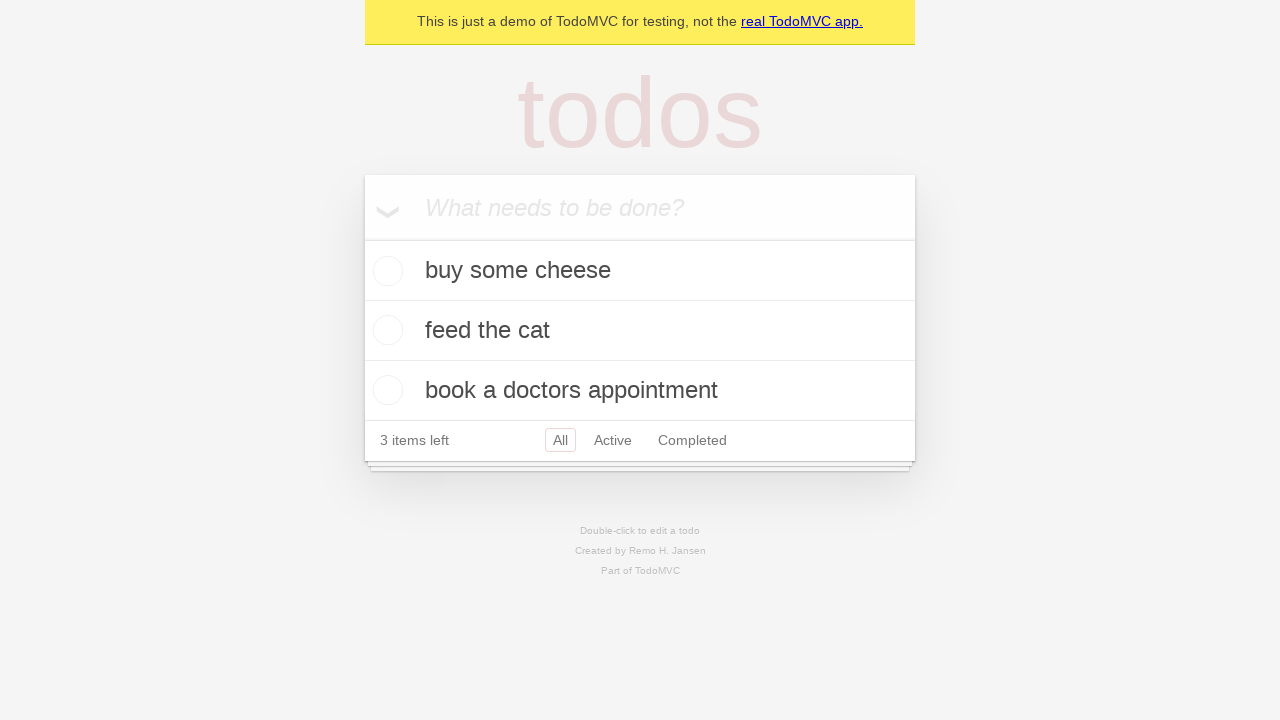

Double-clicked second todo item to enter edit mode at (640, 331) on [data-testid='todo-item'] >> nth=1
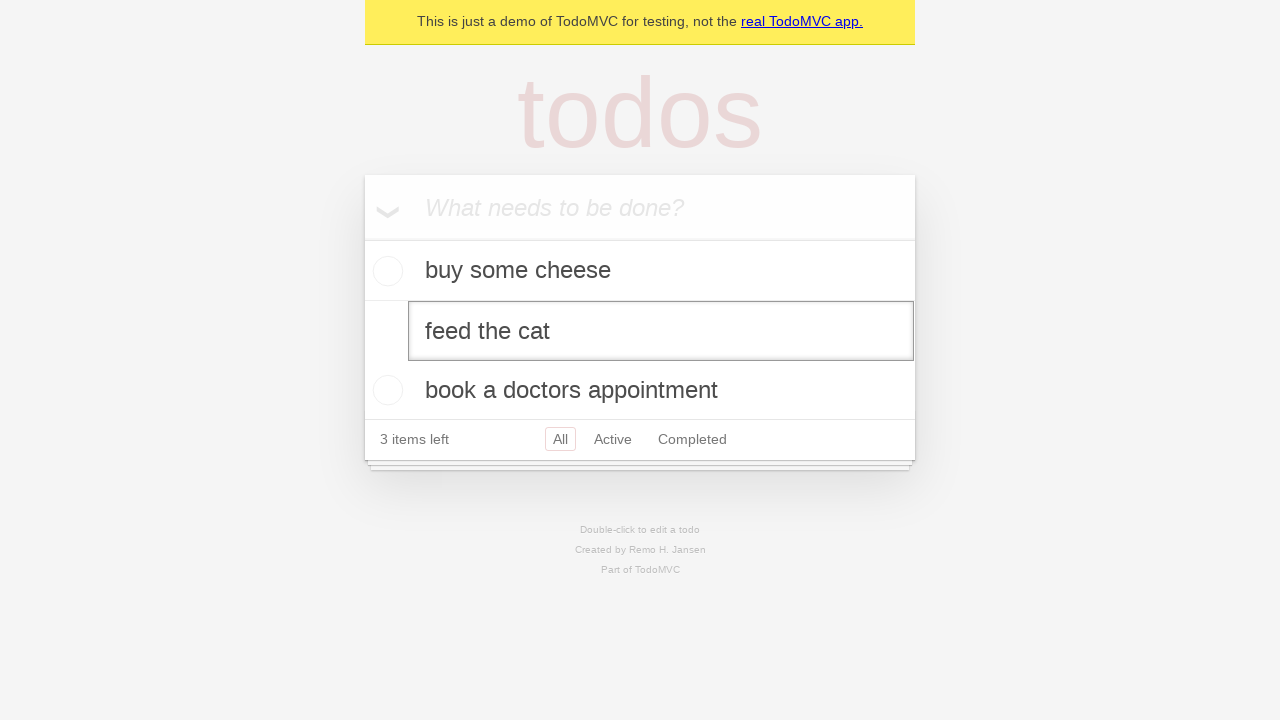

Filled edit field with 'buy some sausages' on [data-testid='todo-item'] >> nth=1 >> internal:role=textbox[name="Edit"i]
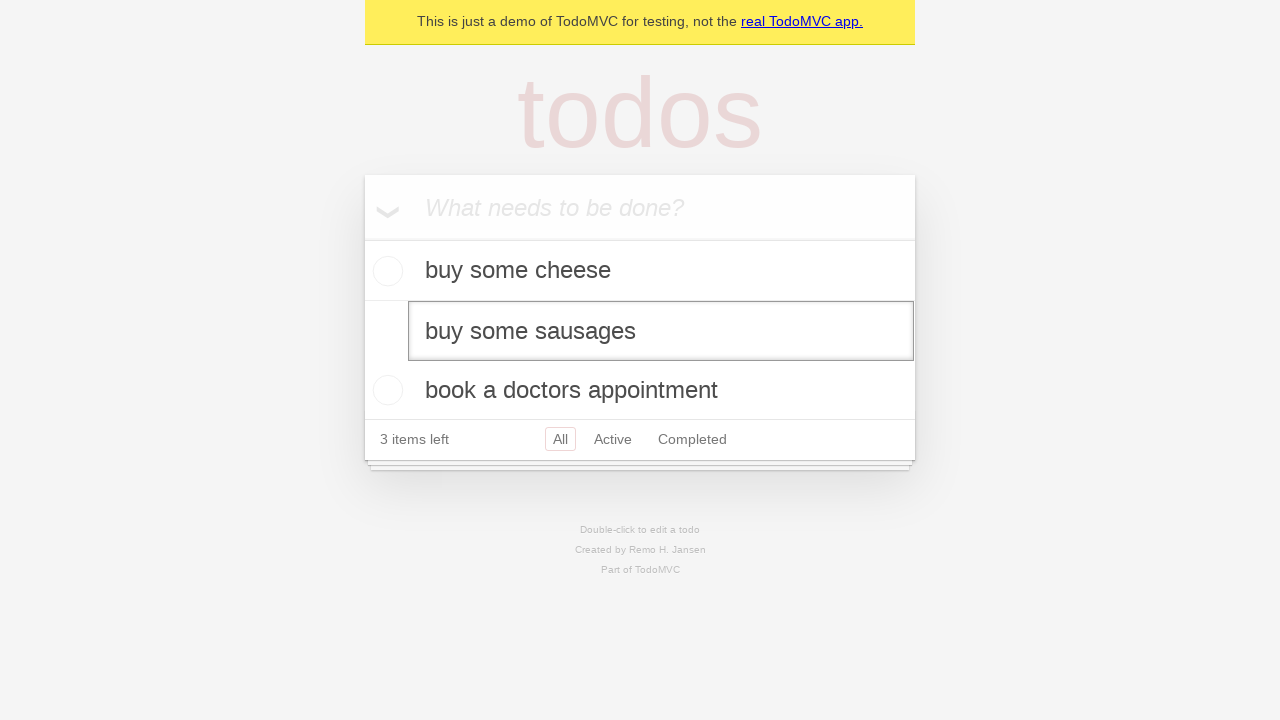

Pressed Escape to cancel edit and revert changes on [data-testid='todo-item'] >> nth=1 >> internal:role=textbox[name="Edit"i]
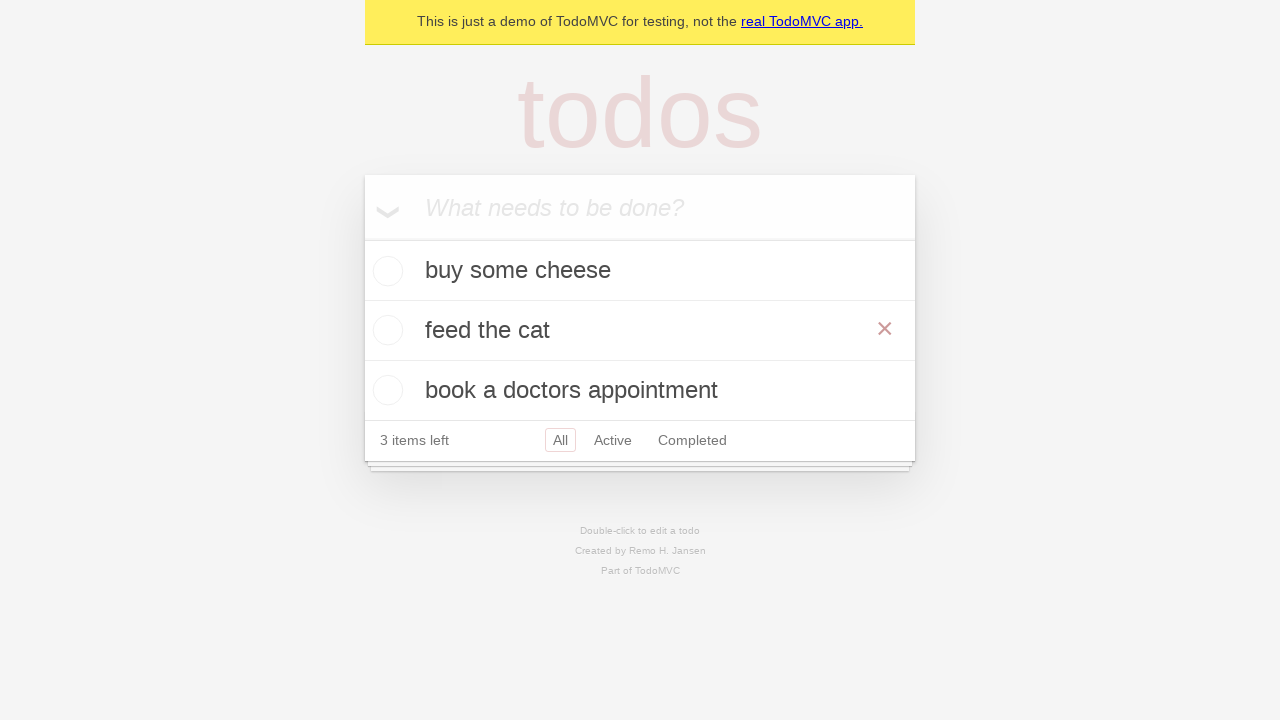

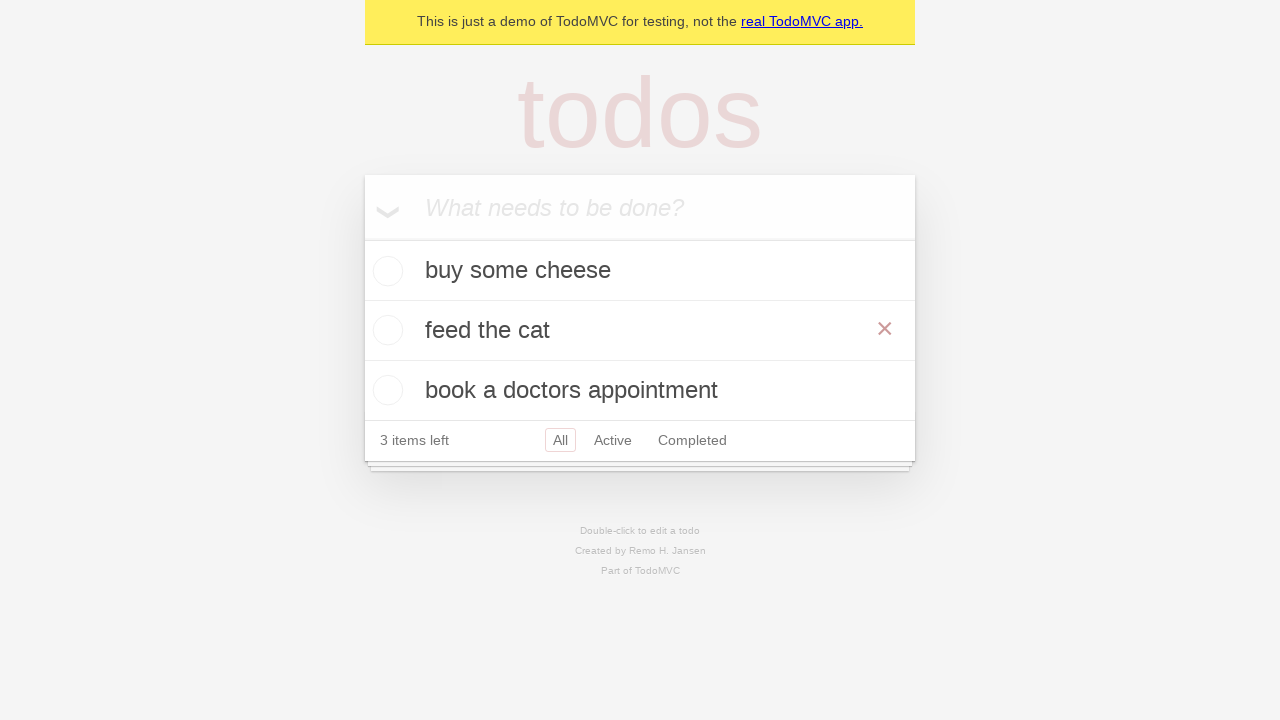